Tests e-commerce workflow by selecting specific products (Nexus 6 and Samsung galaxy s7), adding them to cart, and completing the checkout process with customer information

Starting URL: https://www.demoblaze.com/

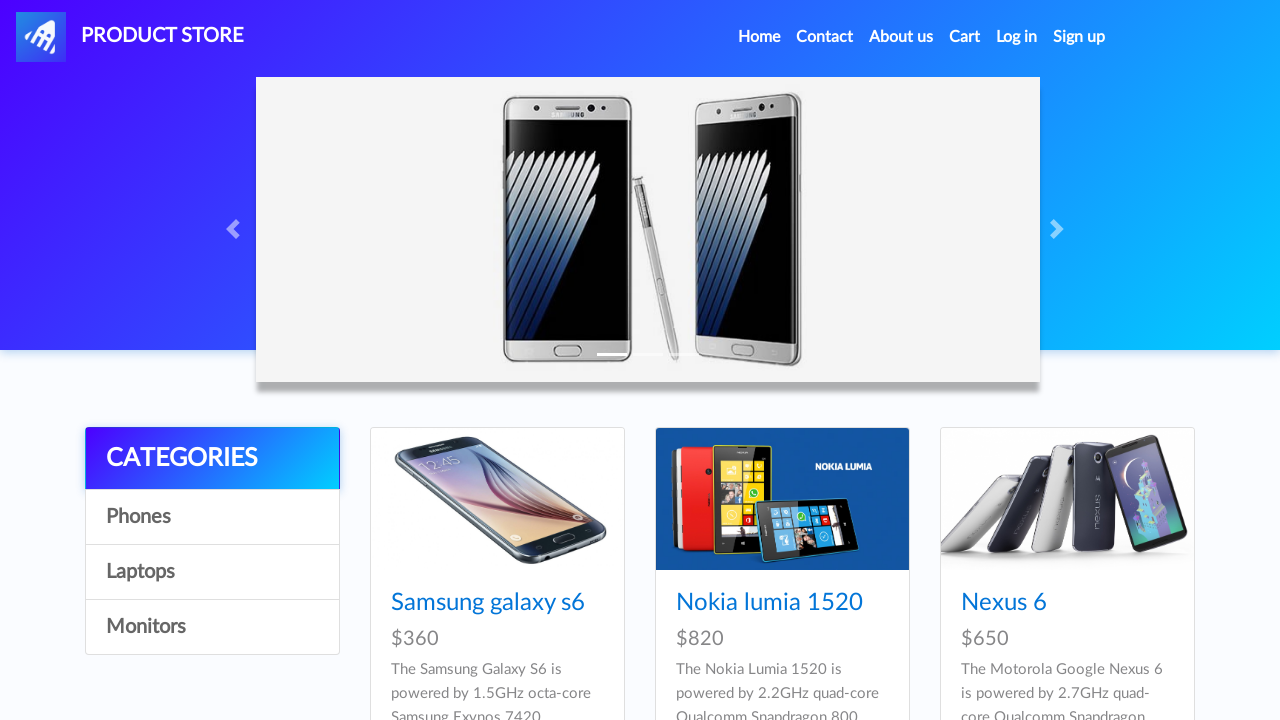

Clicked on Home/Products link at (759, 37) on li.nav-item.active a
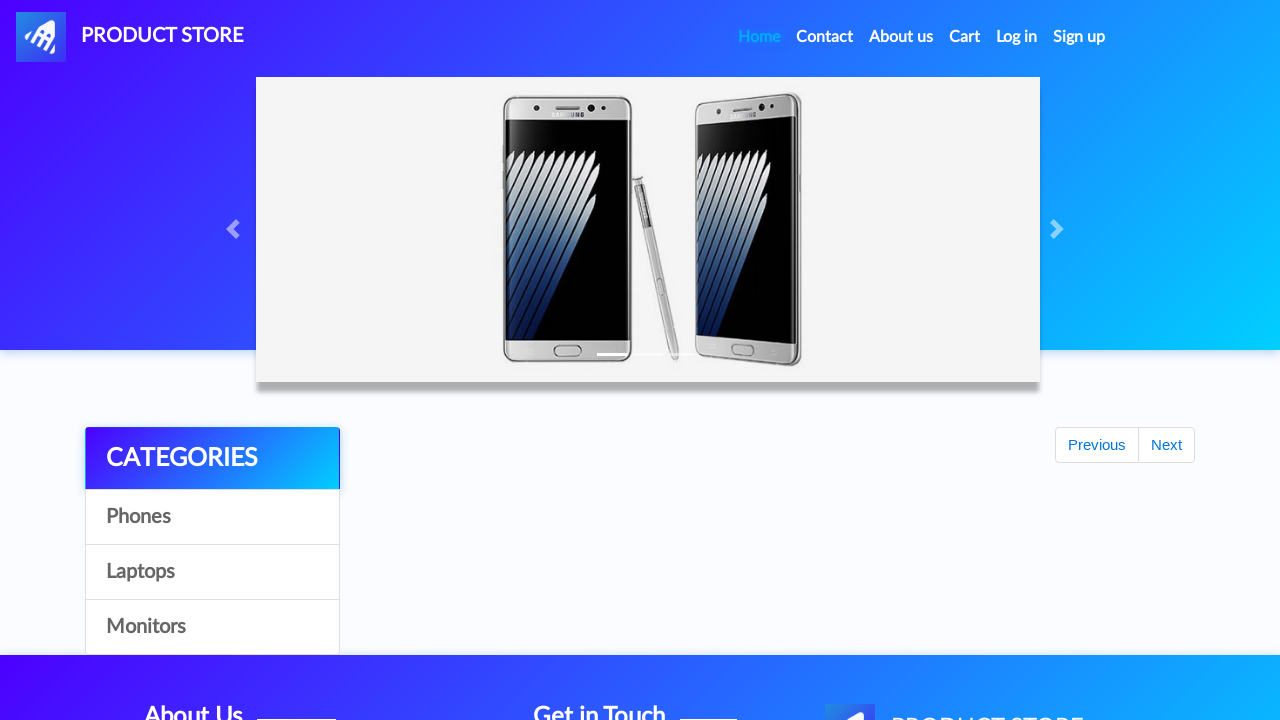

Waited 2 seconds for page to load
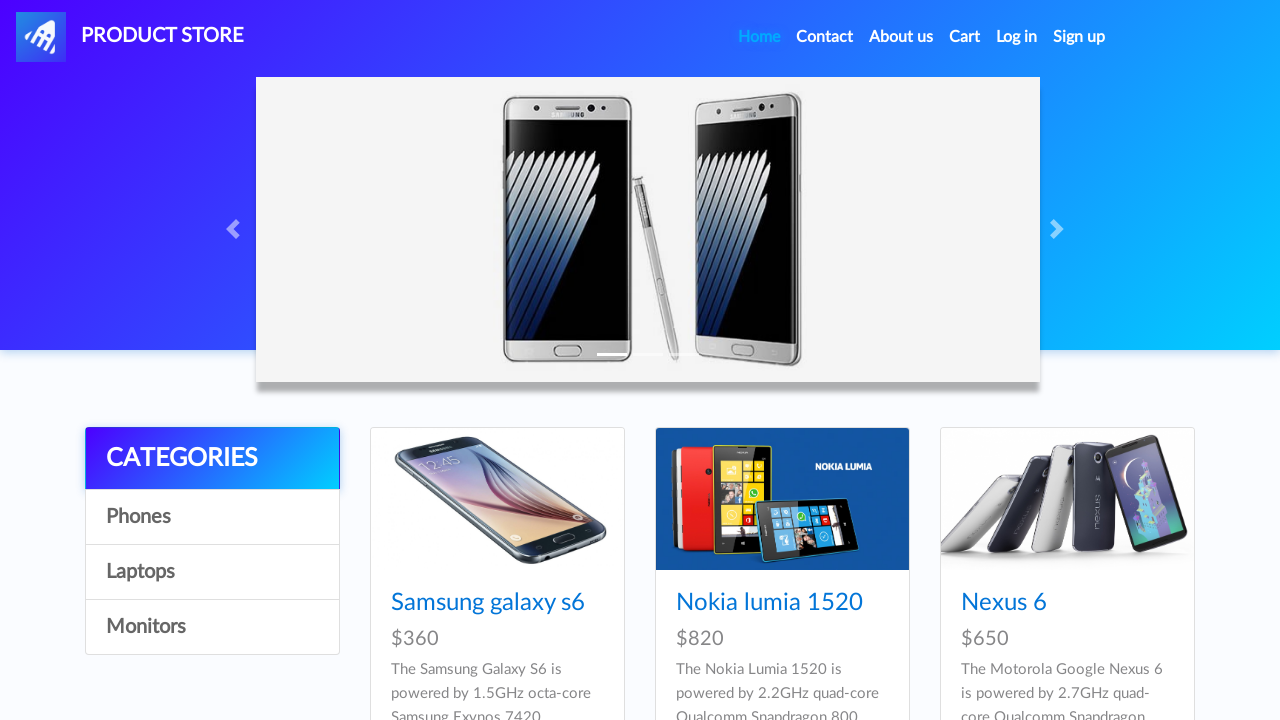

Located all product links on the page
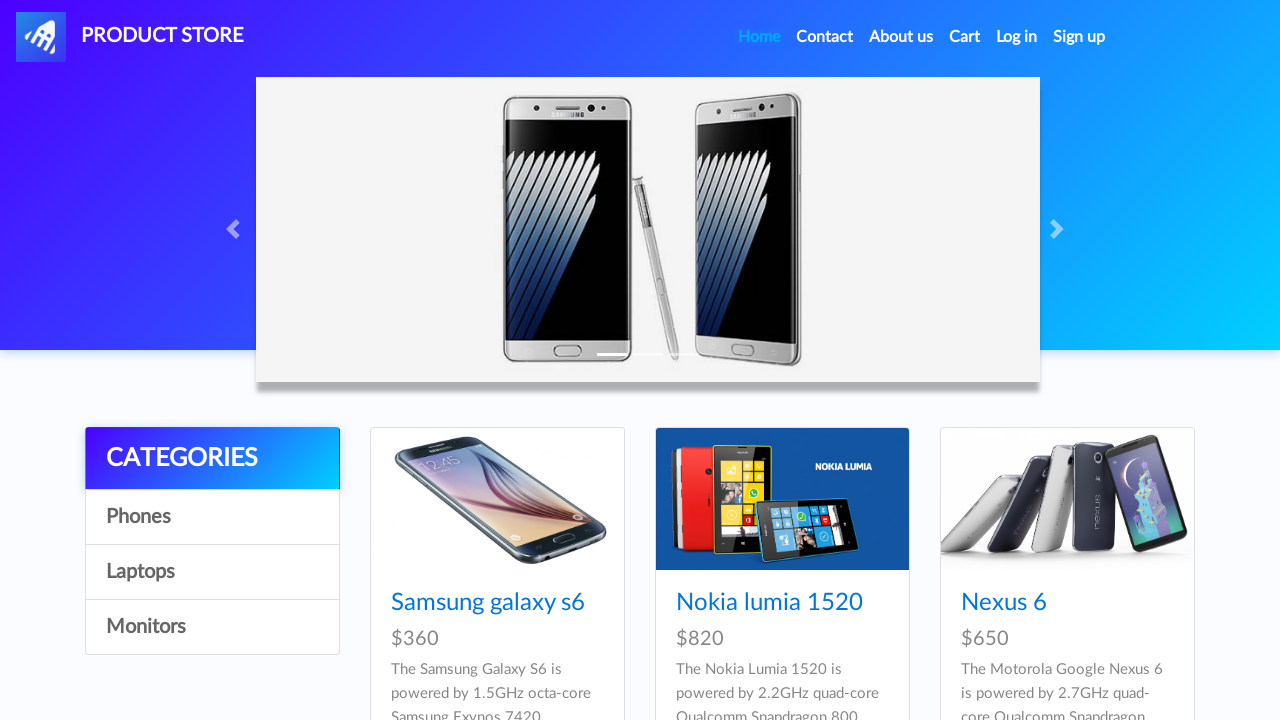

Clicked on product 'Nexus 6' at (1004, 603) on h4.card-title a >> nth=2
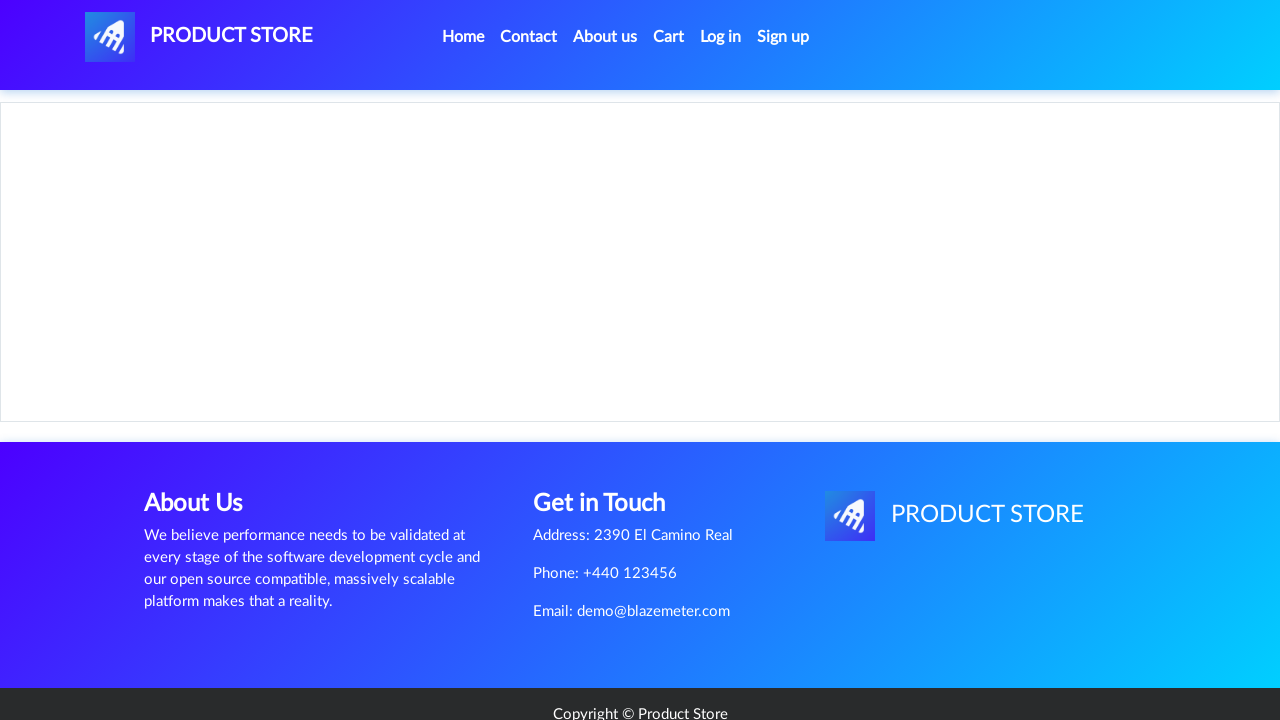

Clicked 'Add to cart' button for 'Nexus 6' at (610, 440) on a.btn.btn-success.btn-lg
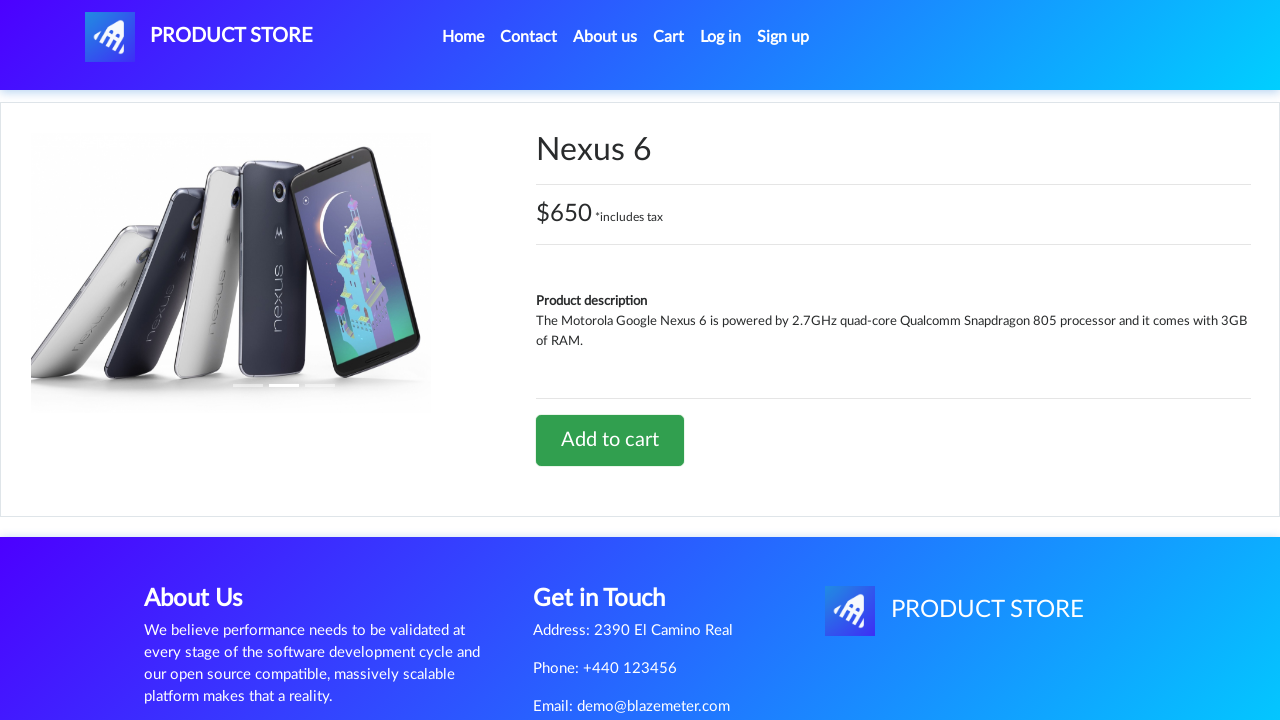

Waited 2 seconds after adding to cart
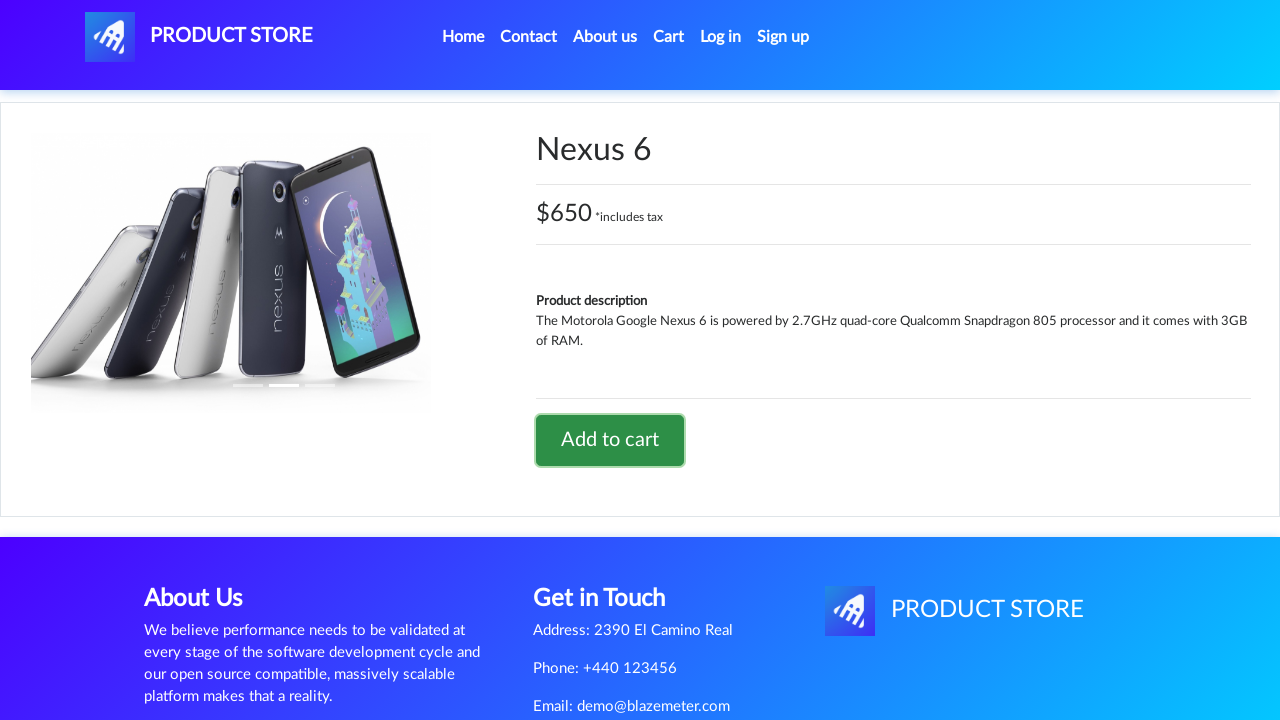

Set up dialog handler to accept alerts
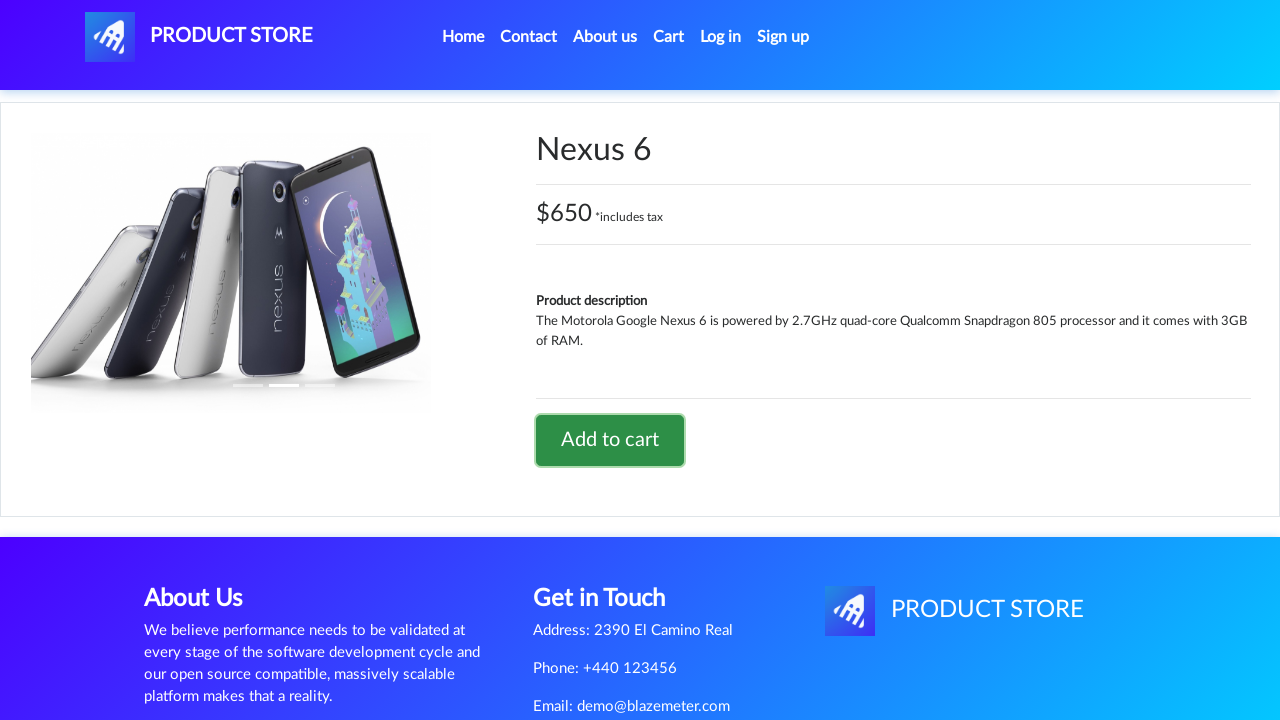

Navigated back to previous page
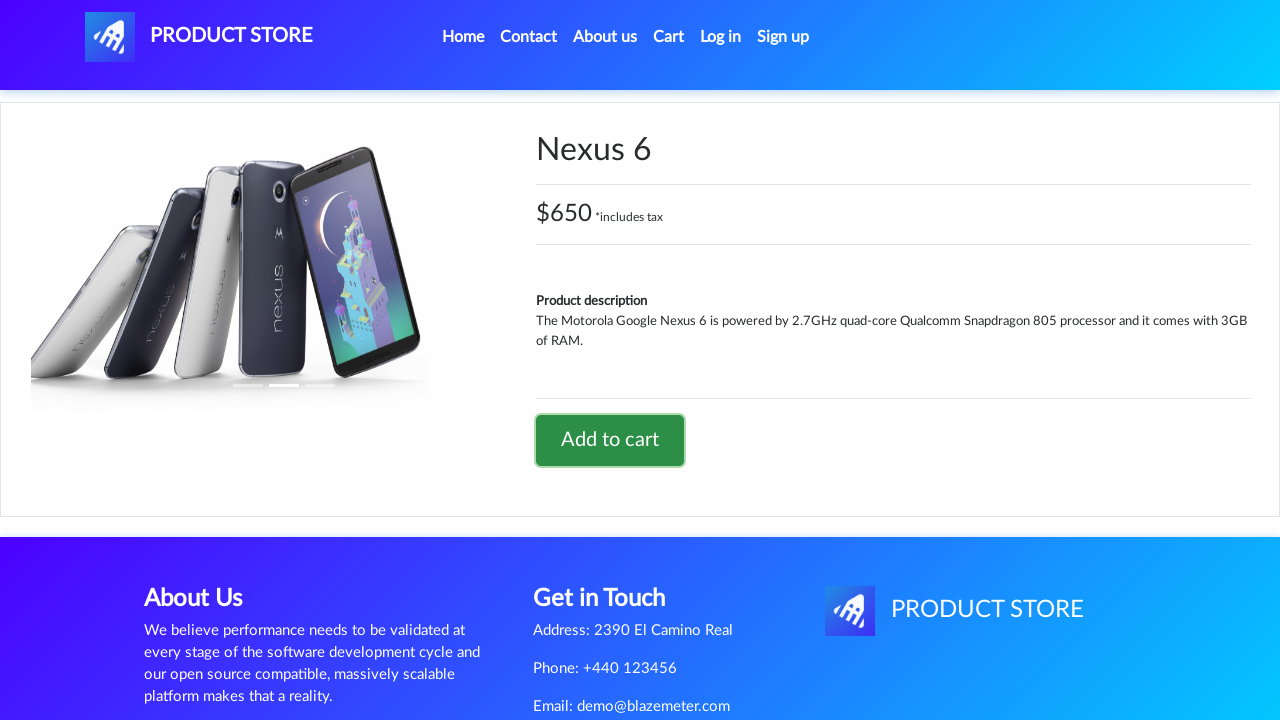

Navigated back again to products page
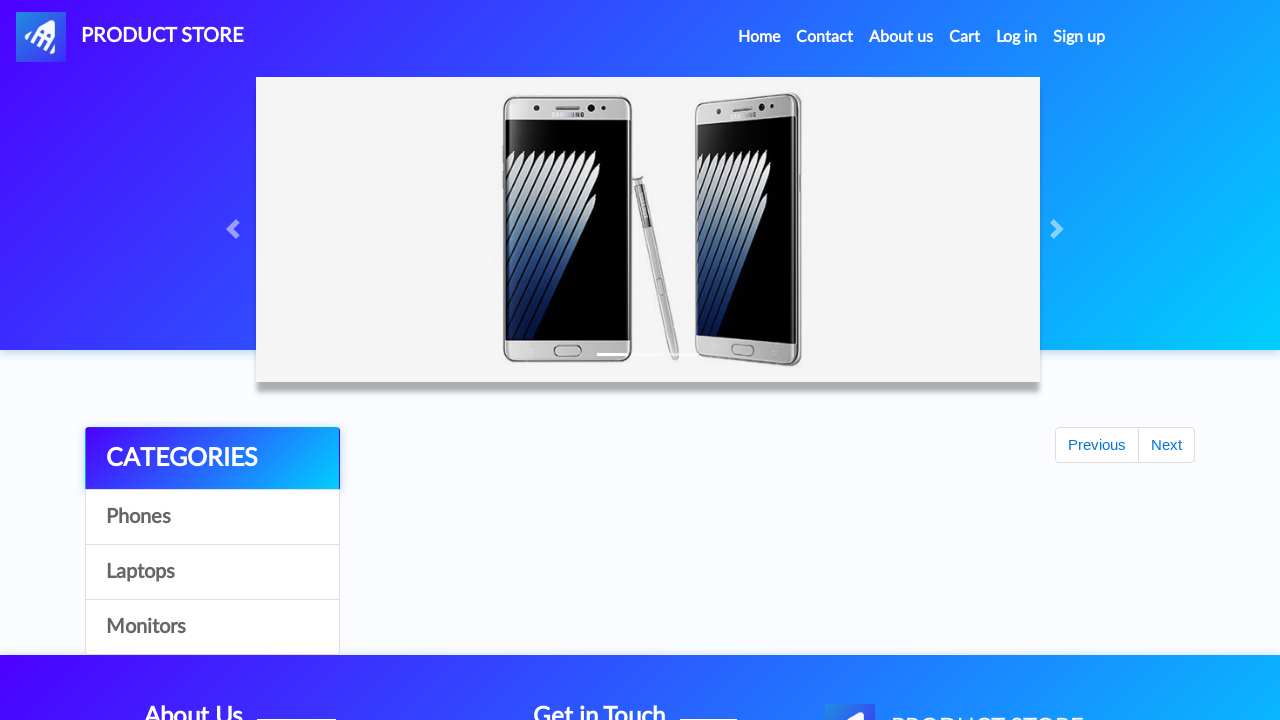

Clicked on product 'Samsung galaxy s7' at (488, 361) on h4.card-title a >> nth=3
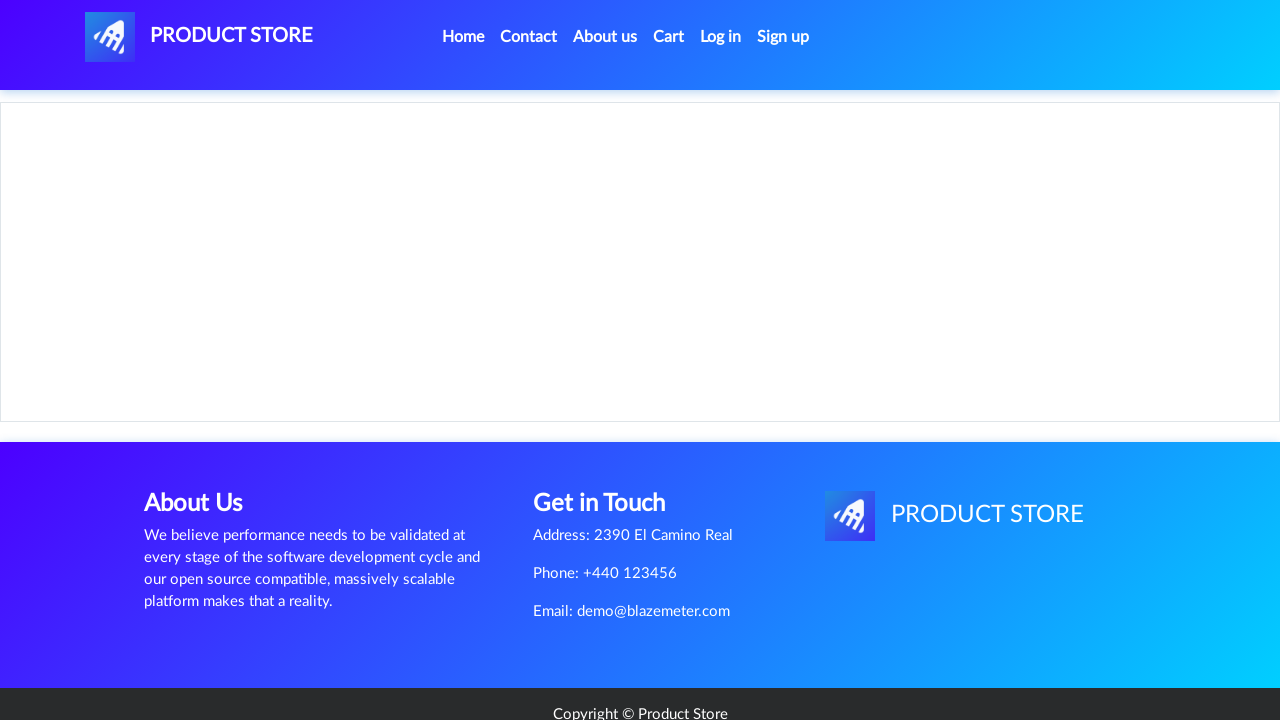

Clicked 'Add to cart' button for 'Samsung galaxy s7' at (610, 440) on a.btn.btn-success.btn-lg
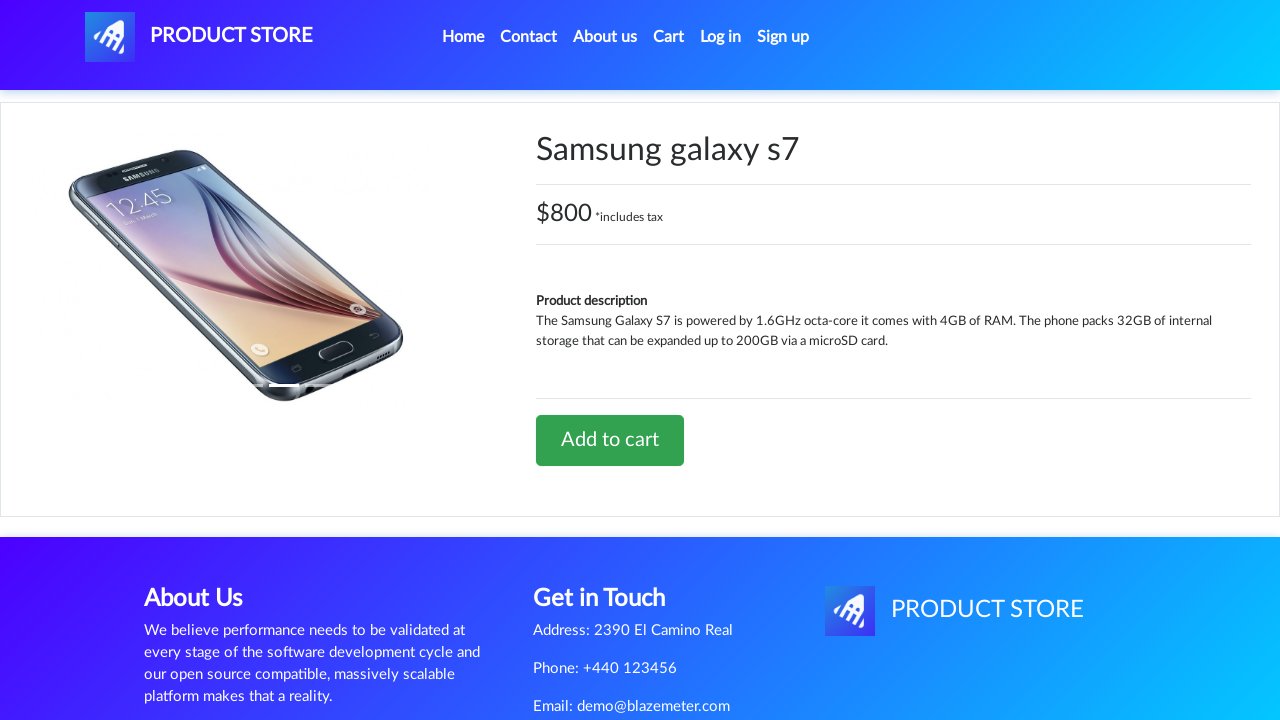

Waited 2 seconds after adding to cart
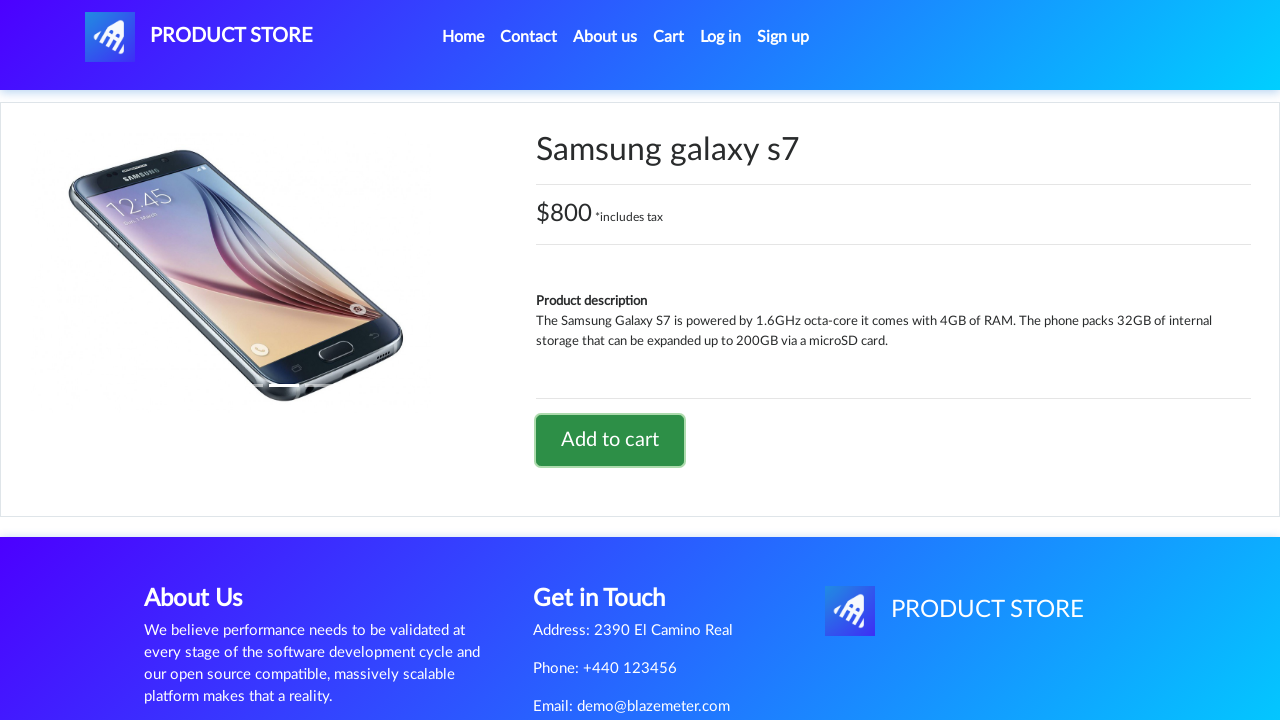

Set up dialog handler to accept alerts
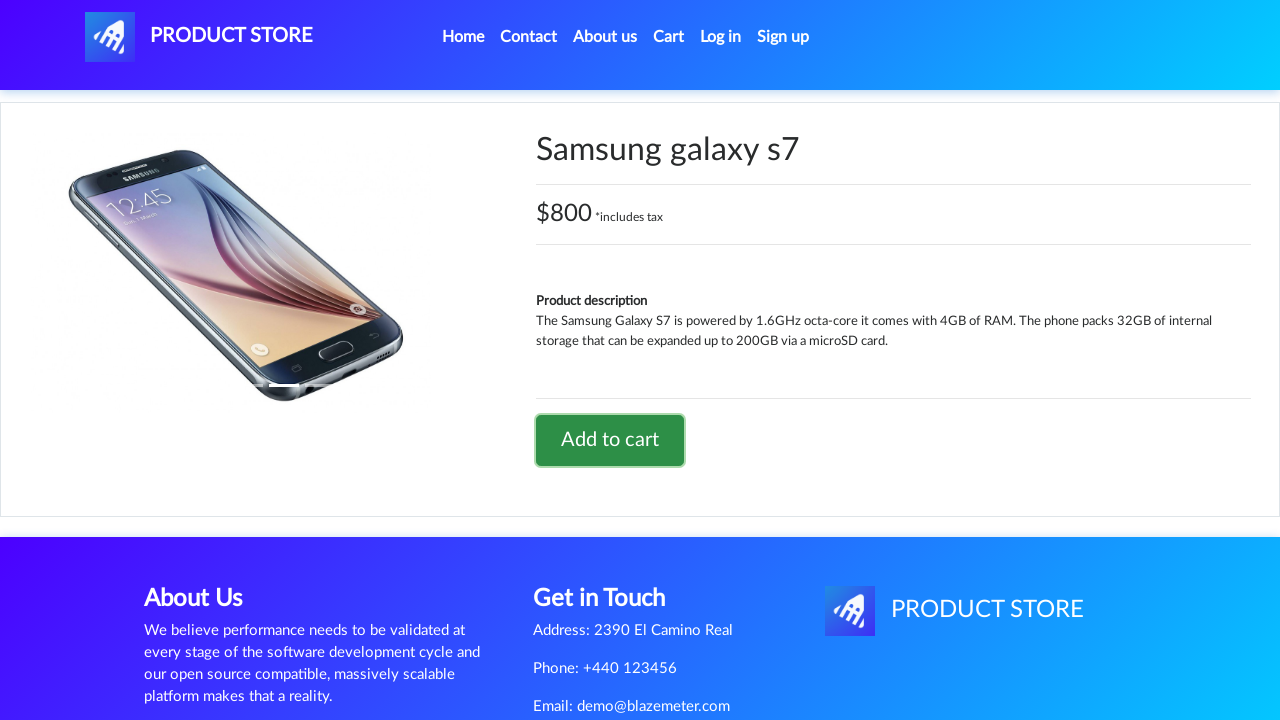

Navigated back to previous page
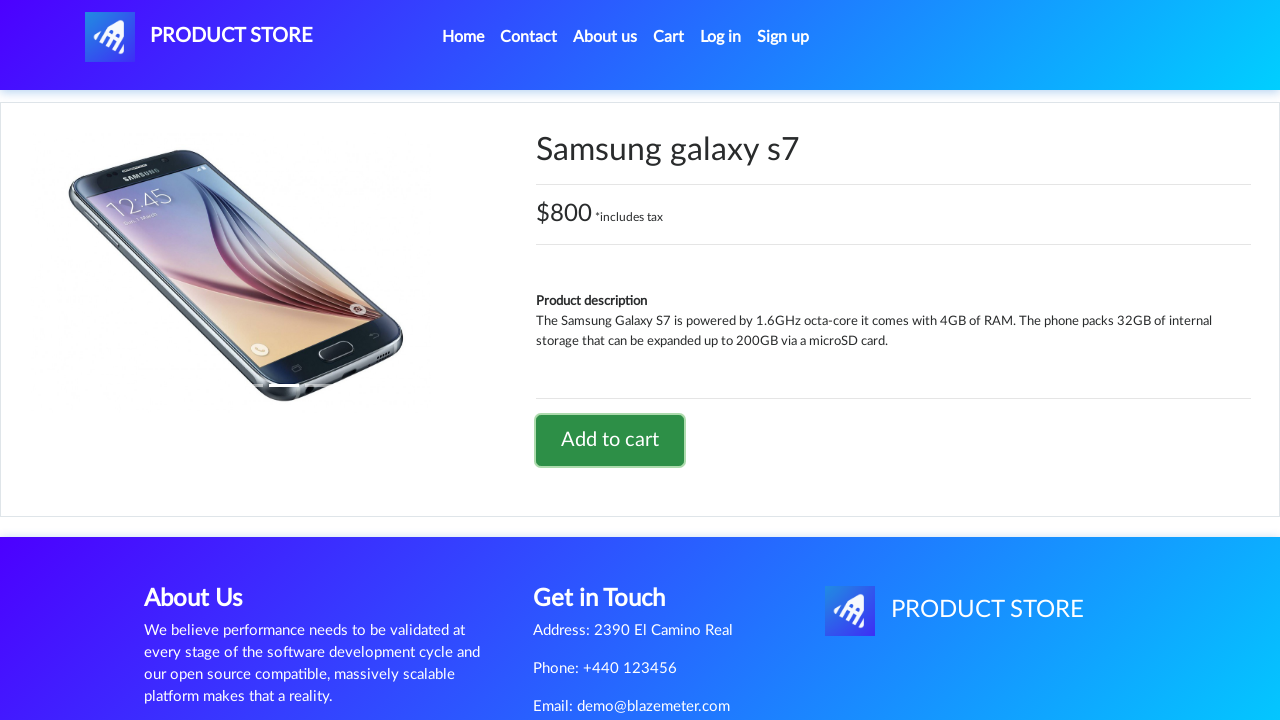

Navigated back again to products page
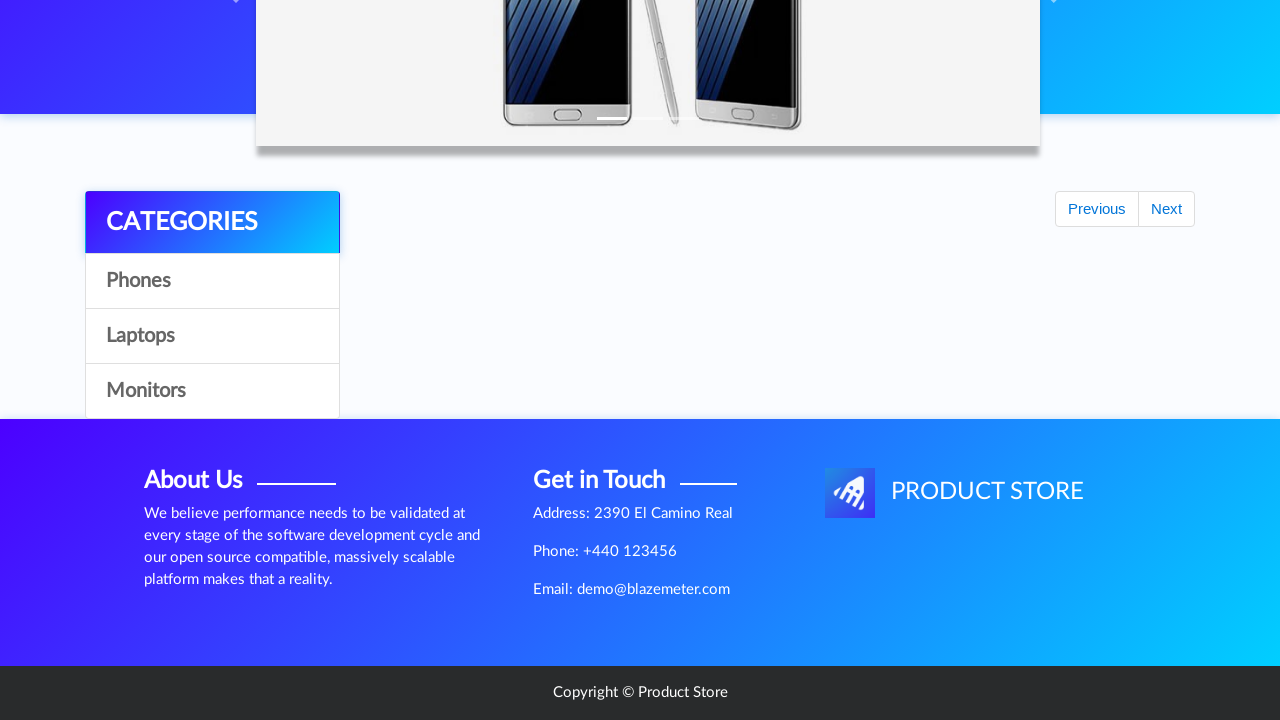

Clicked on cart link to view cart at (965, 37) on a#cartur
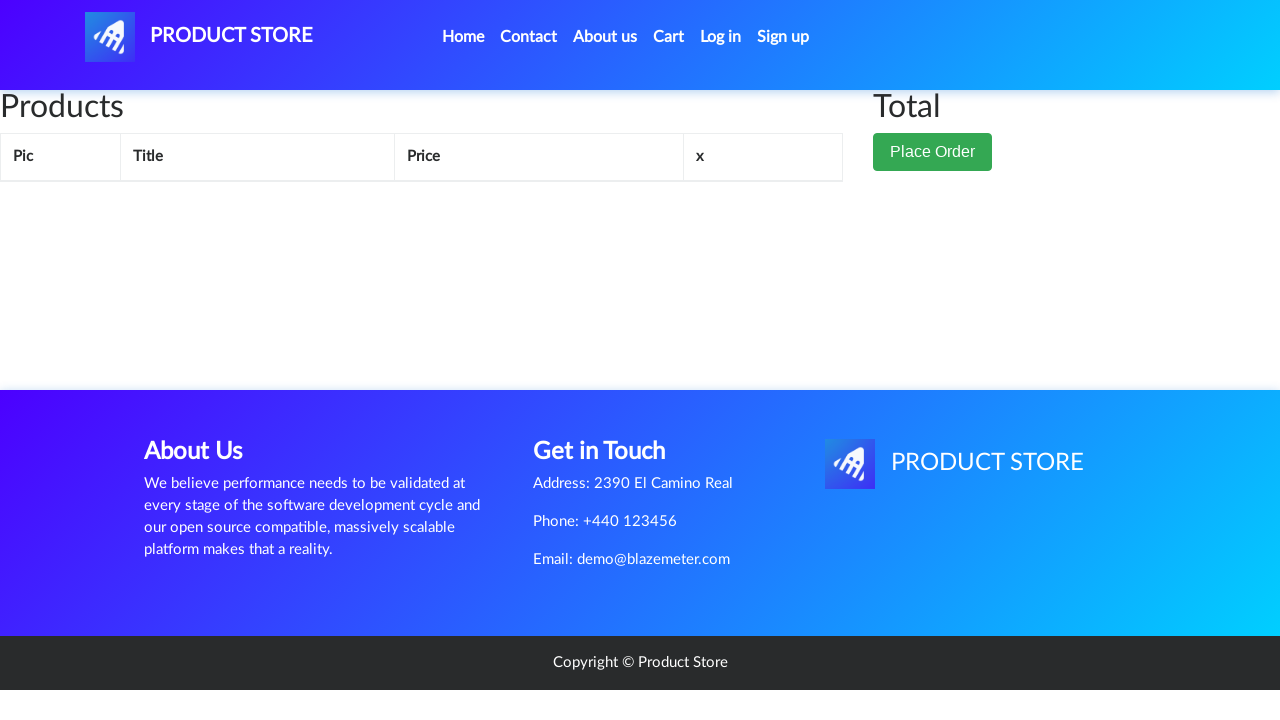

Clicked 'Place Order' button at (933, 191) on button.btn.btn-success
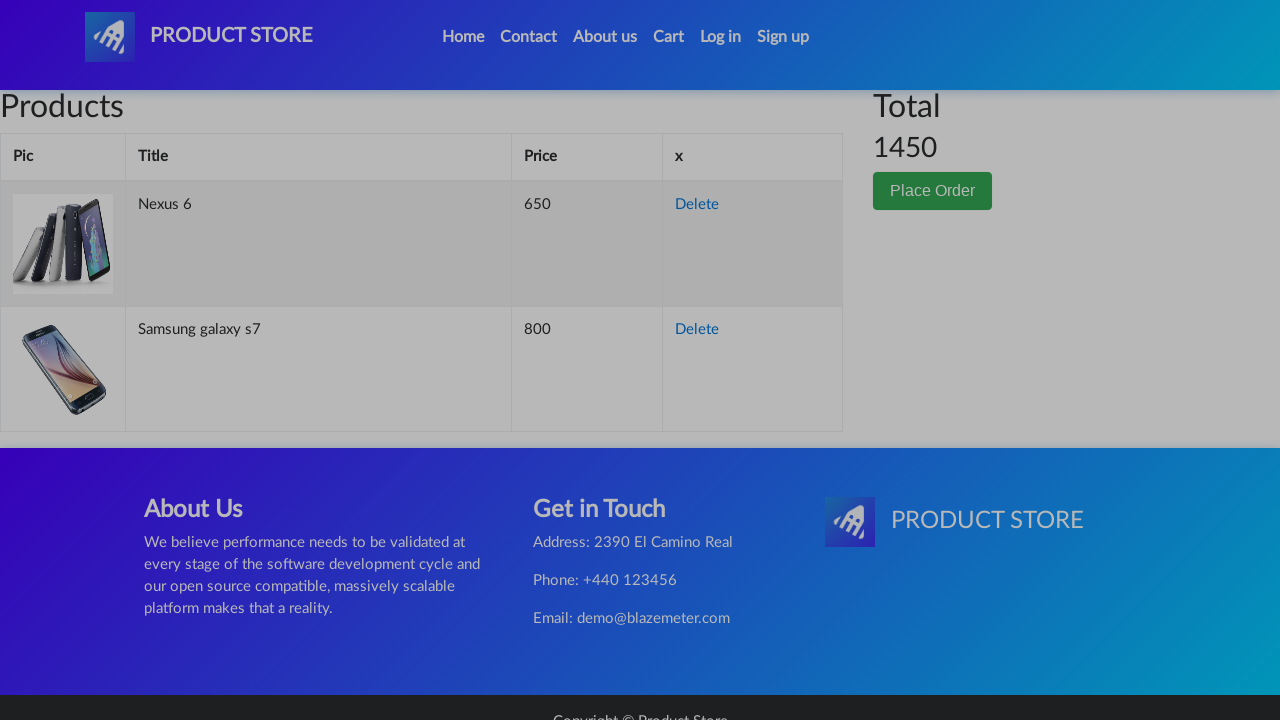

Filled name field with 'John Smith' on input#name
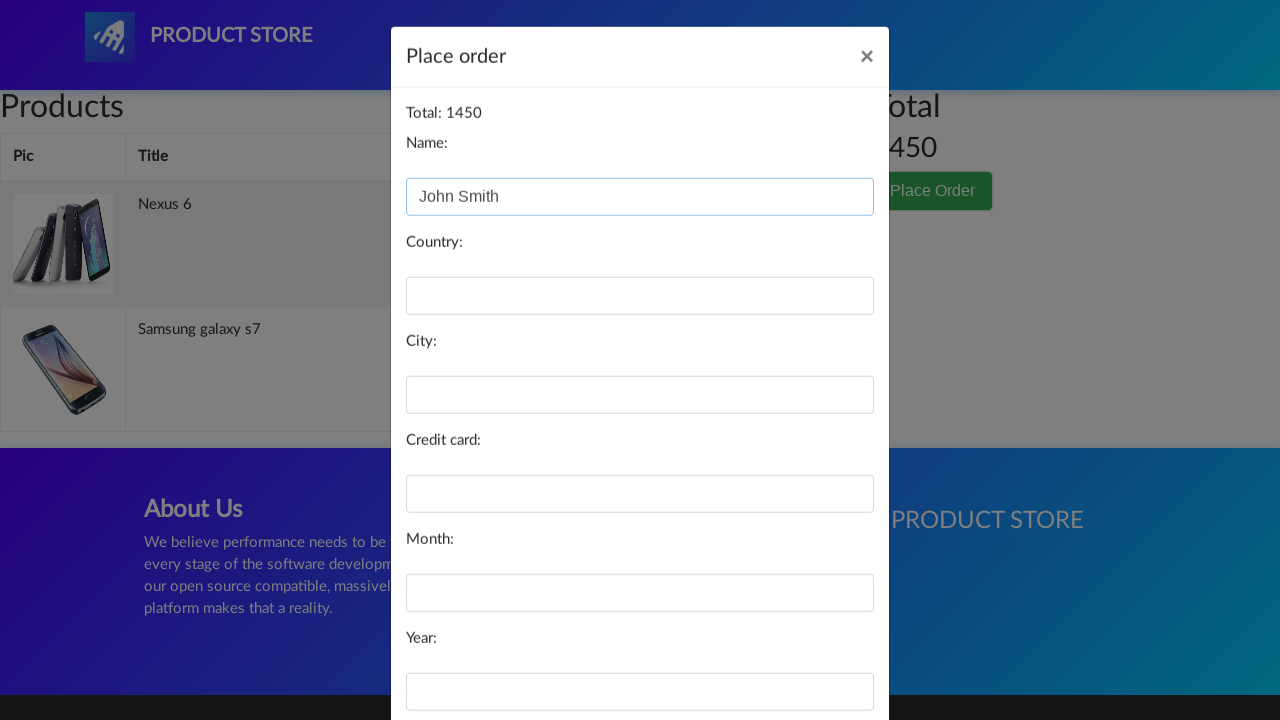

Filled country field with 'United States' on input#country
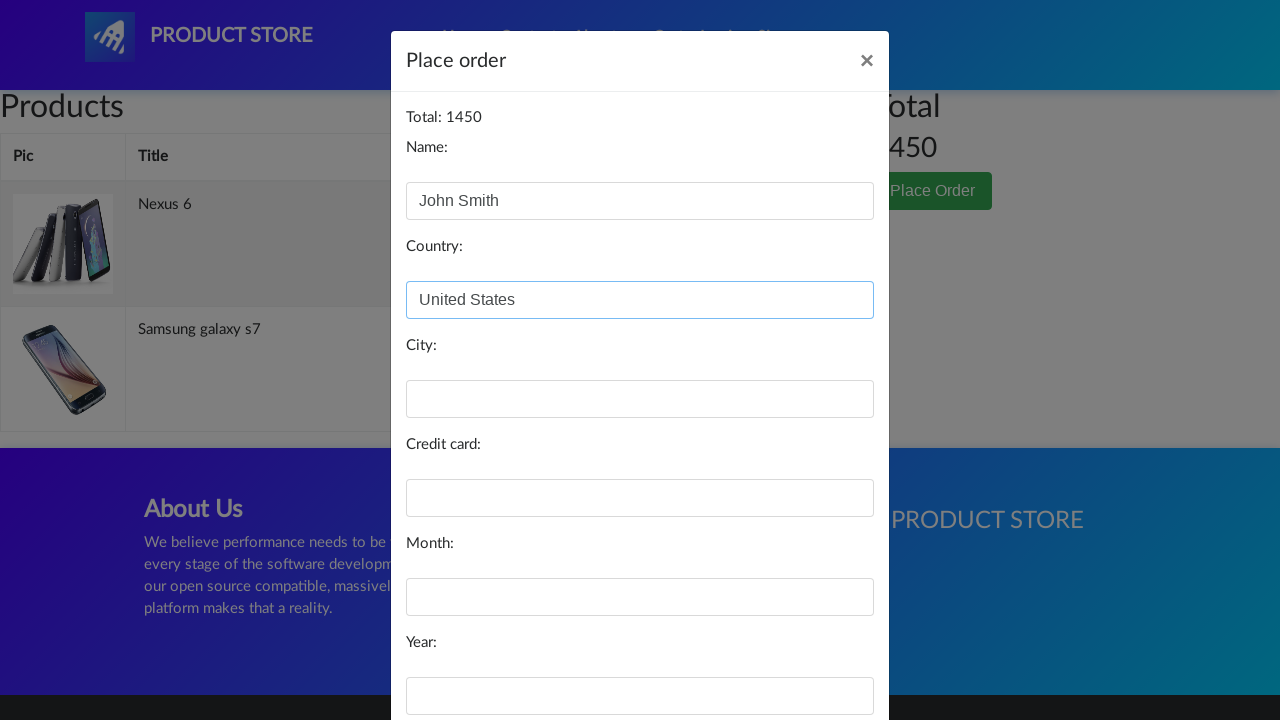

Filled city field with 'New York' on input#city
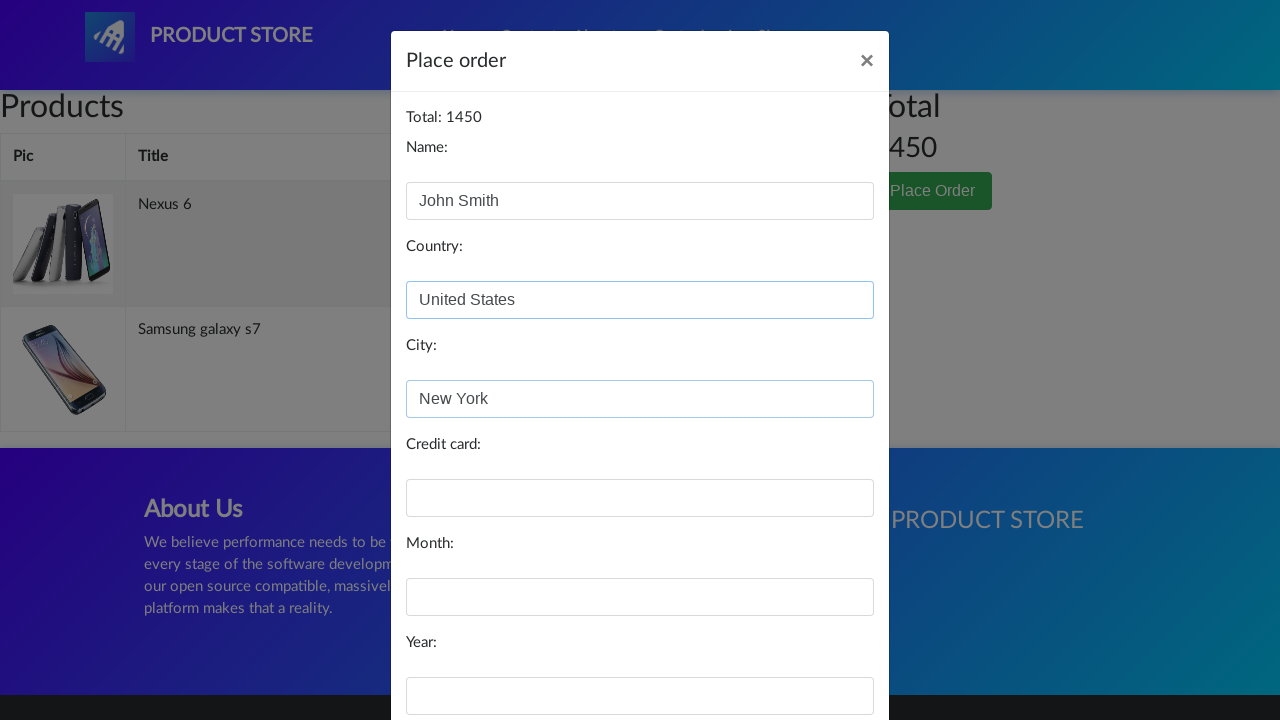

Filled credit card field with test card number on input#card
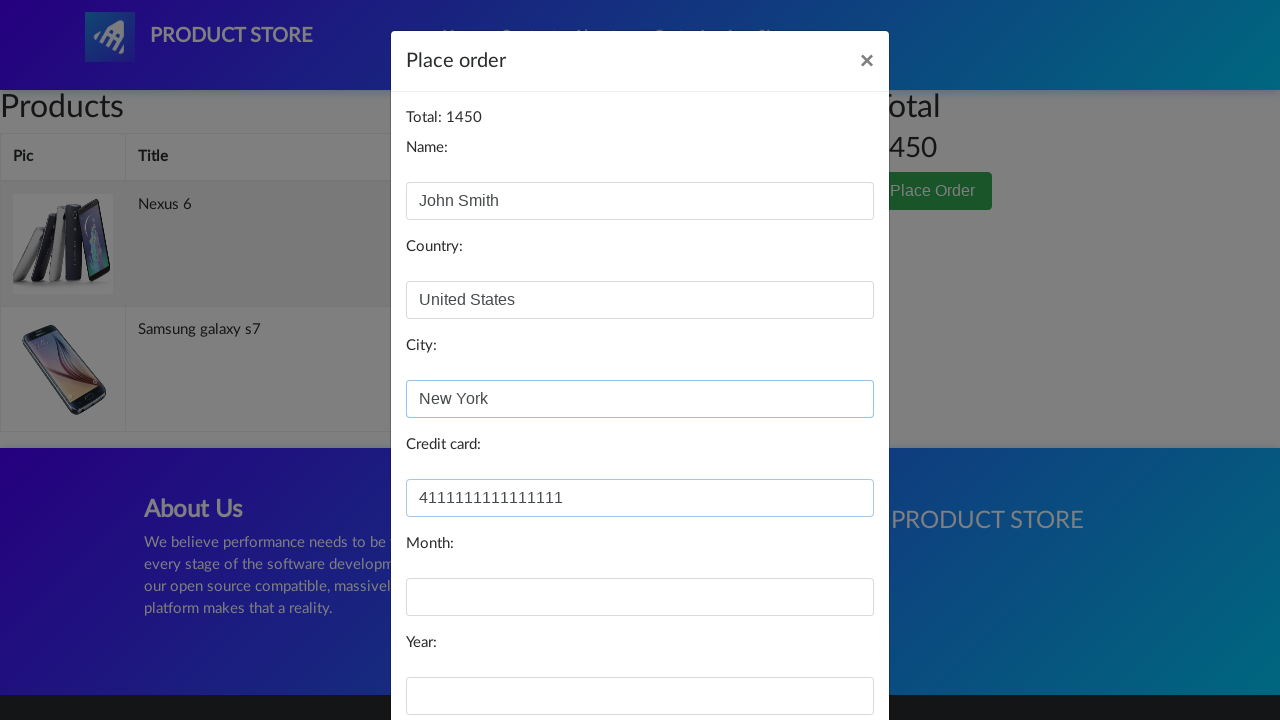

Filled month field with 'December' on input#month
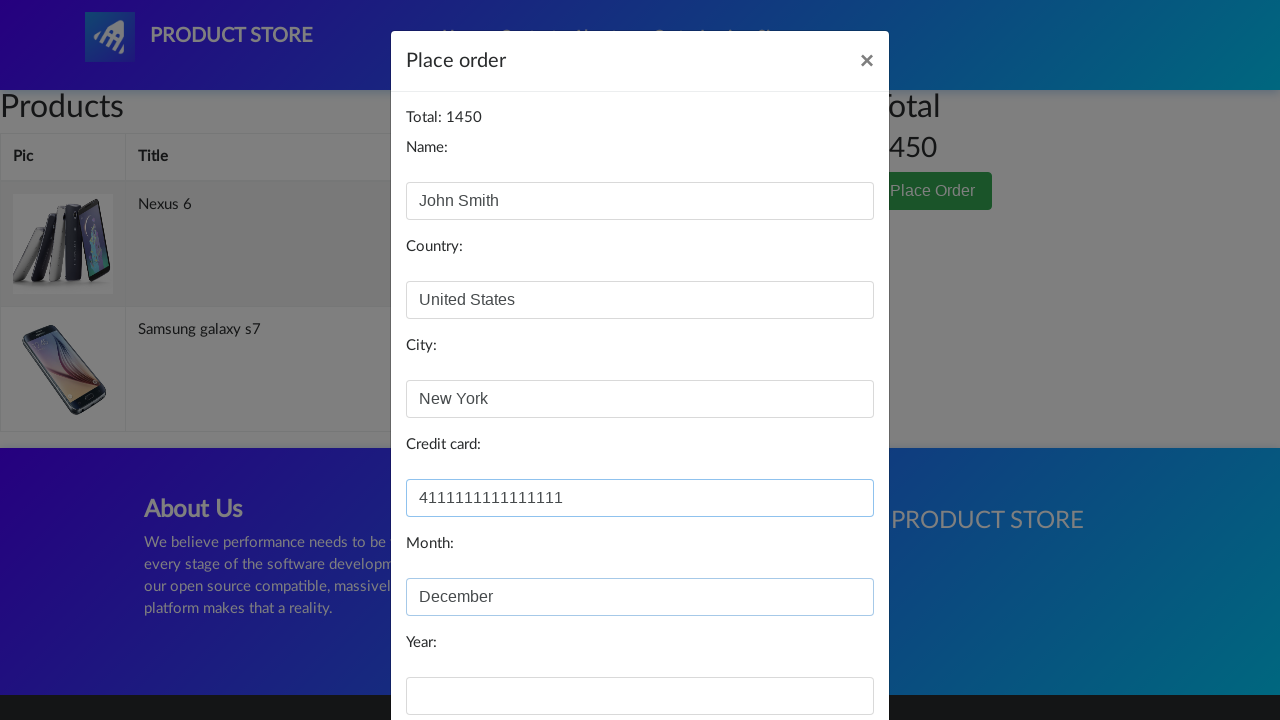

Filled year field with '2025' on input#year
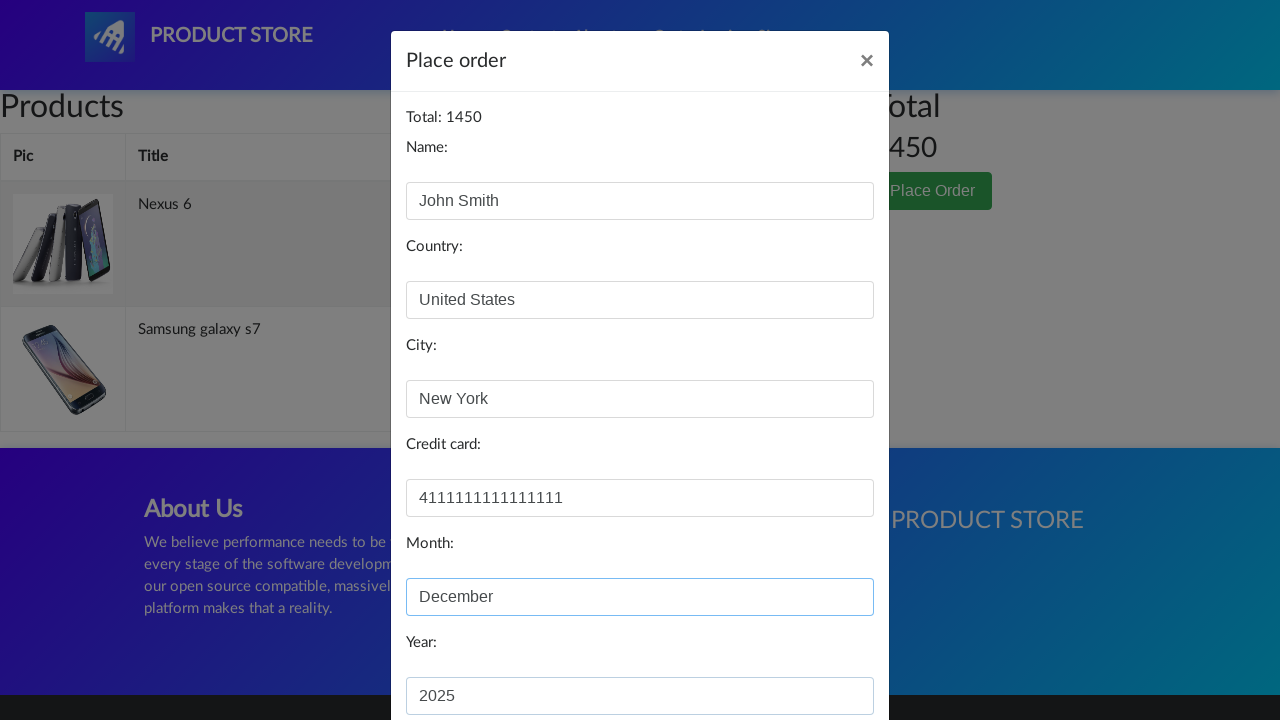

Clicked 'Purchase Order' button to complete checkout at (823, 655) on xpath=//button[@onclick='purchaseOrder()']
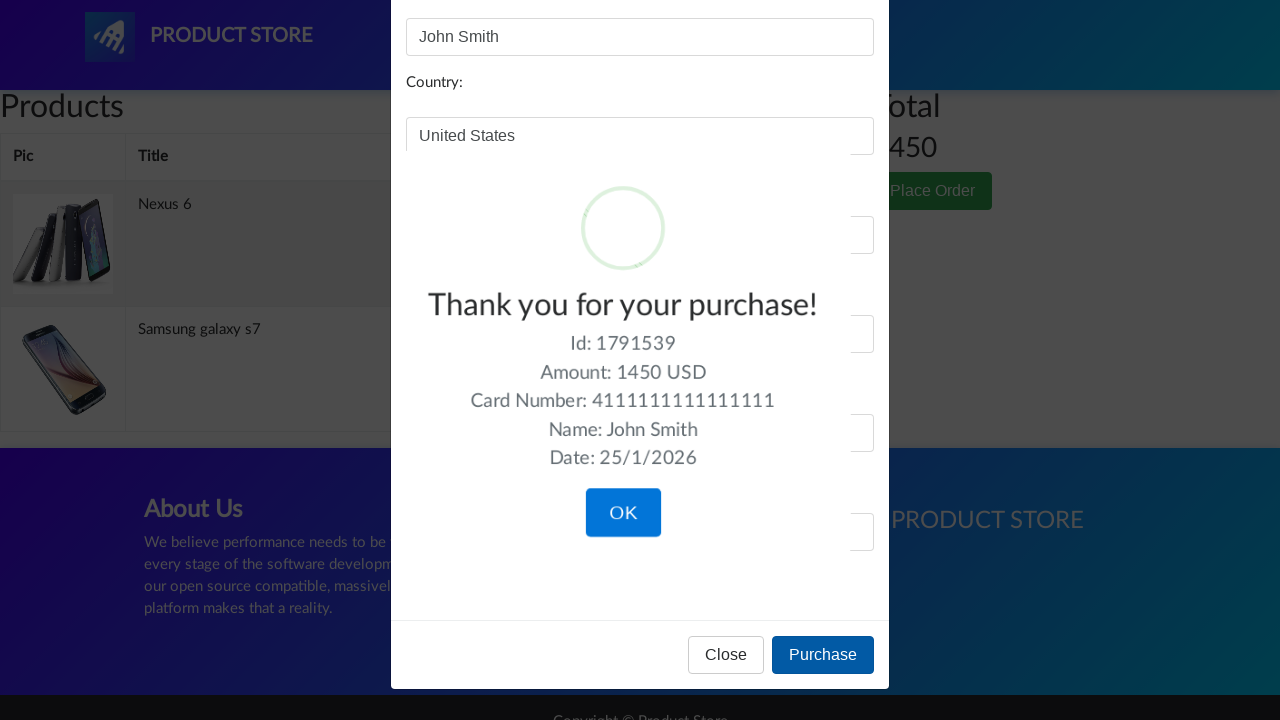

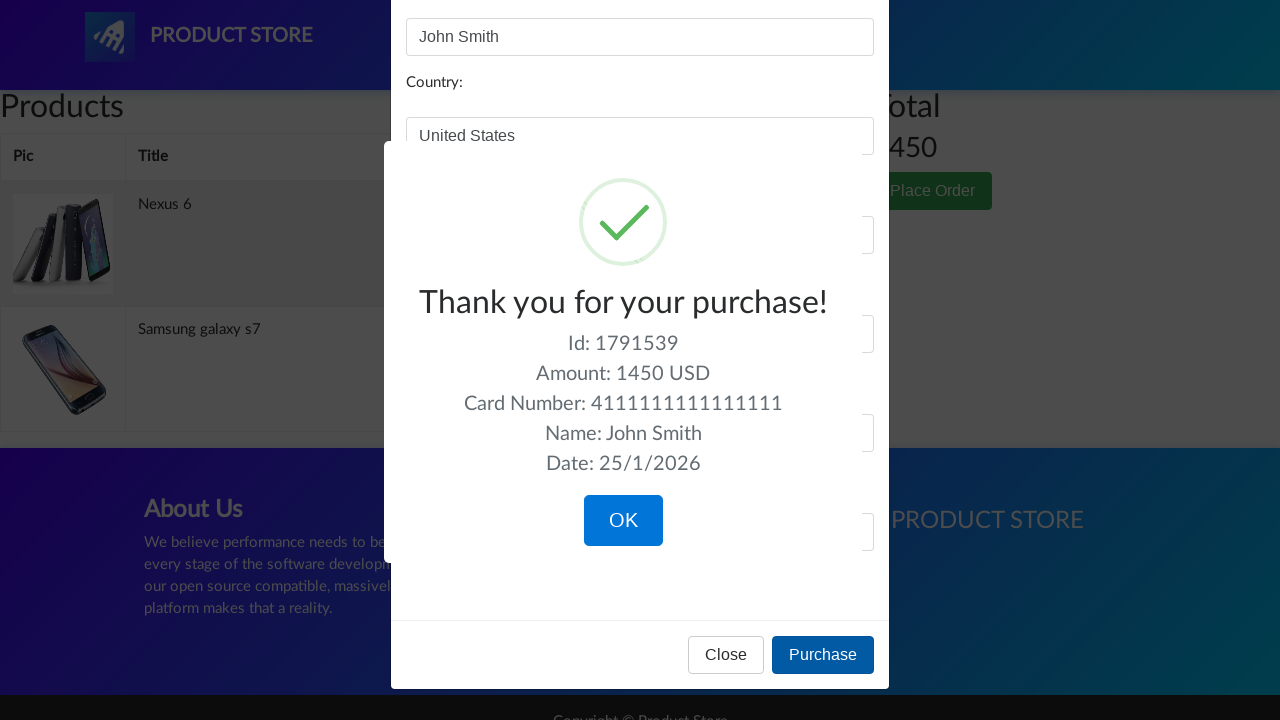